Tests filtering functionality on a sports statistics page by clicking "All matches" button and selecting a country from dropdown

Starting URL: https://www.adamchoi.co.uk/teamgoals/detailed

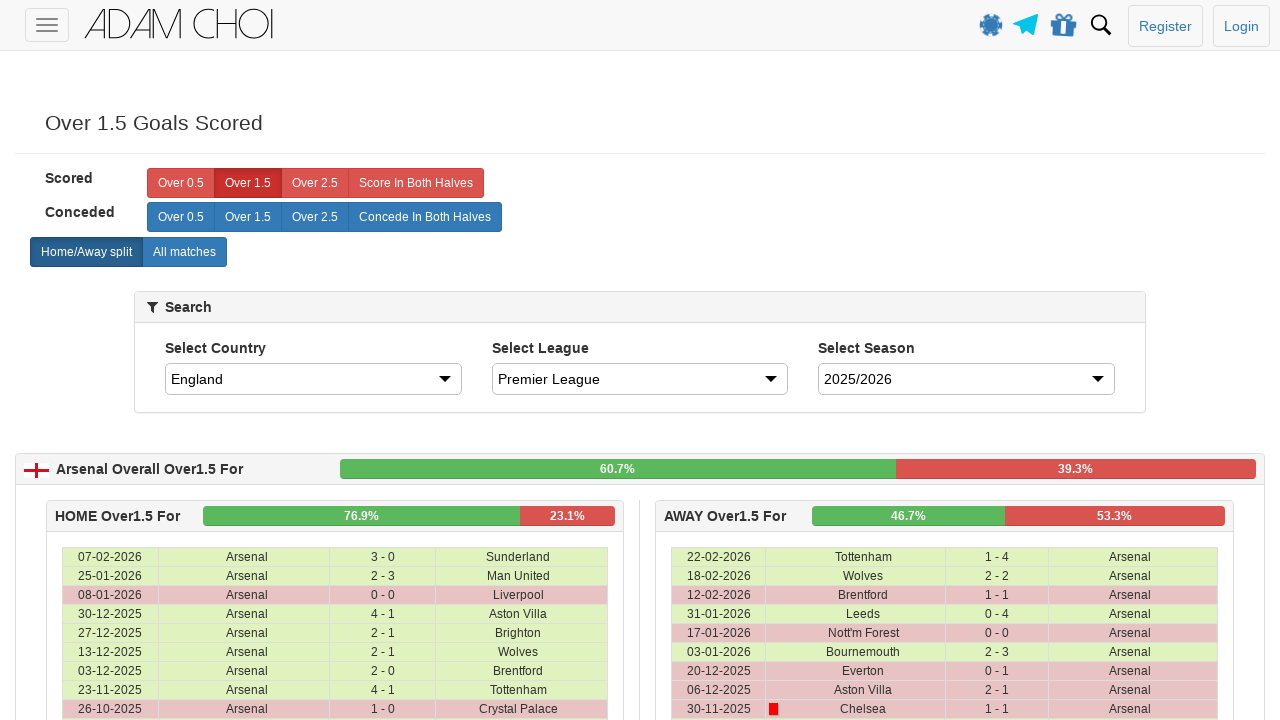

Clicked 'All matches' button to show all matches at (184, 252) on xpath=//label[@analytics-event="All matches"]
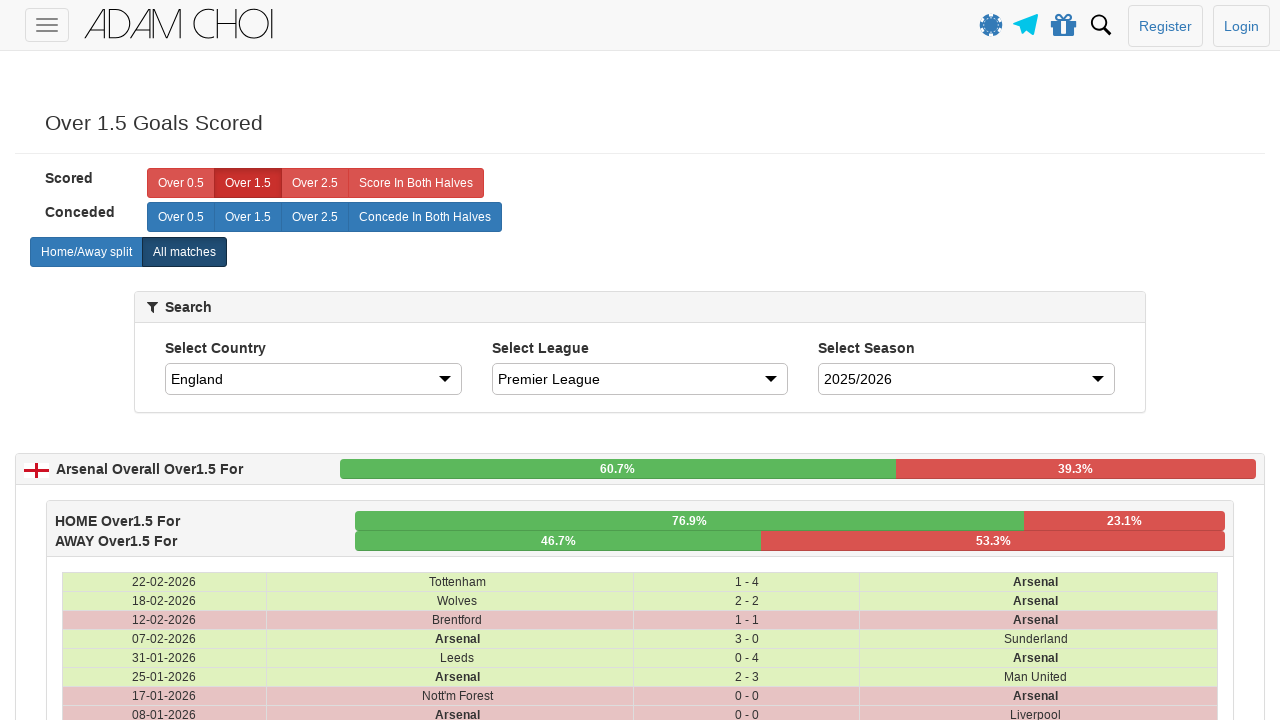

Selected Germany from the country dropdown on #country
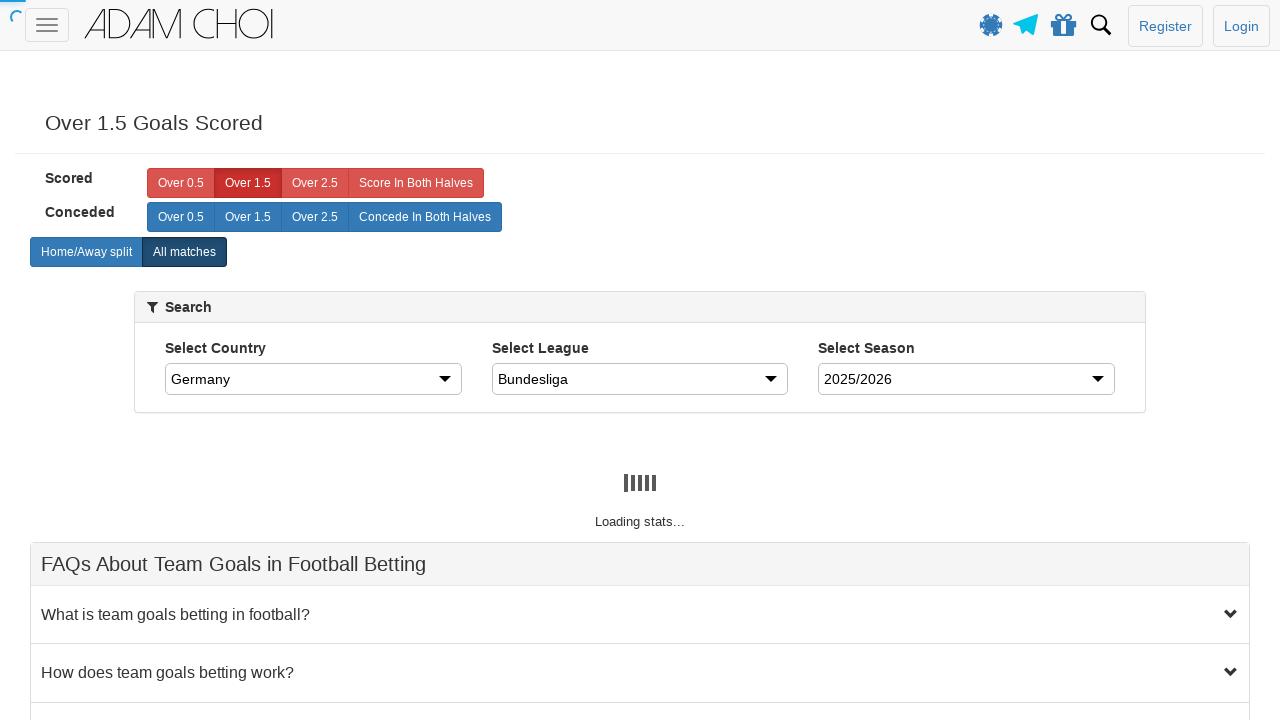

Waited for table to update with filtered results
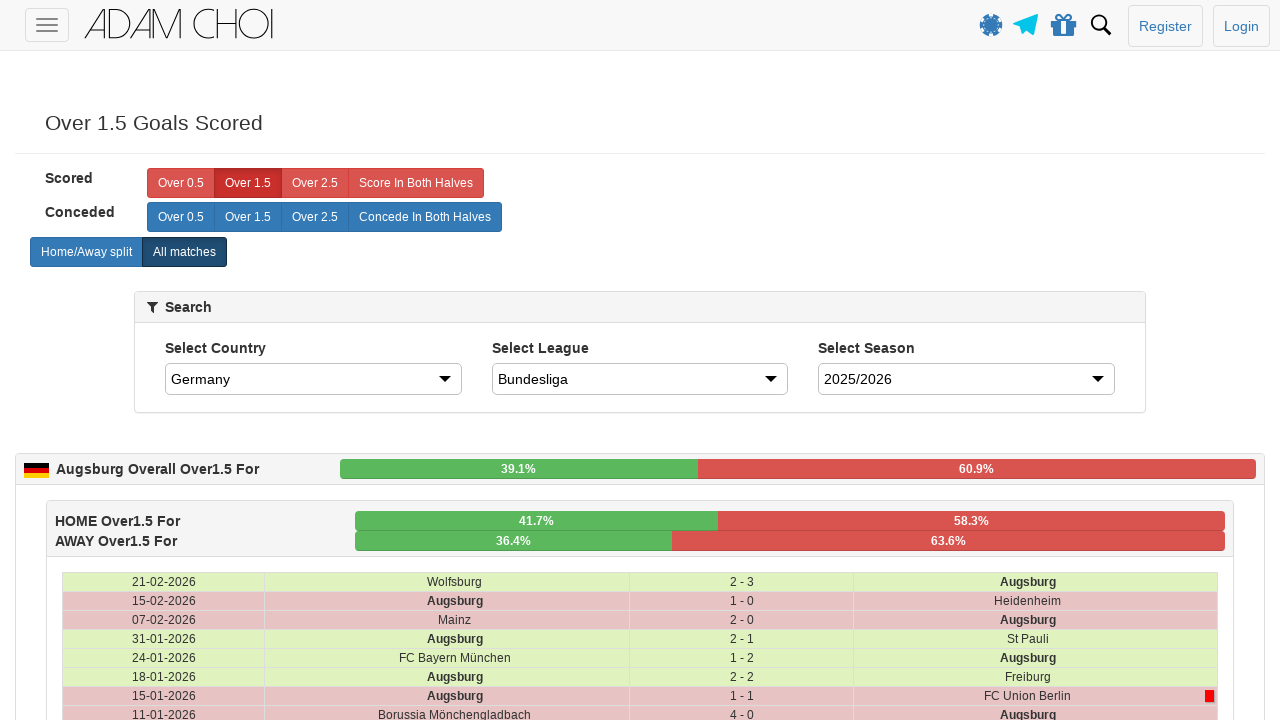

Match data table rows loaded successfully
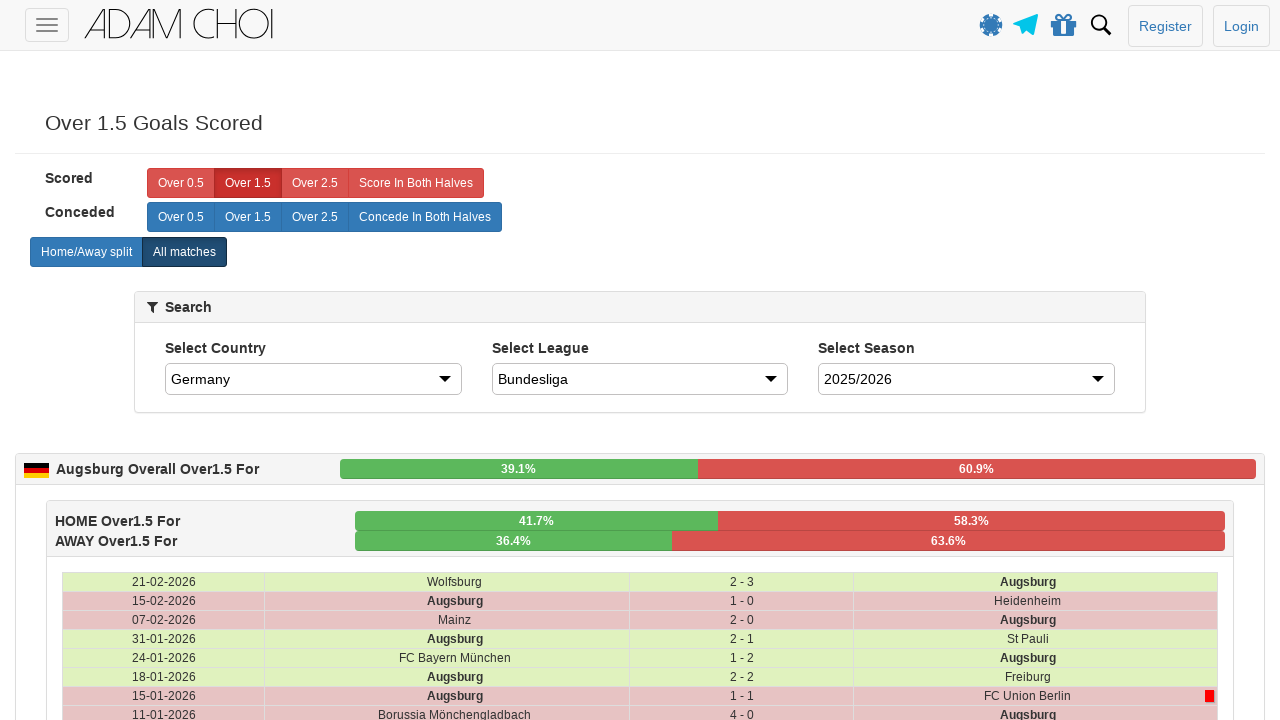

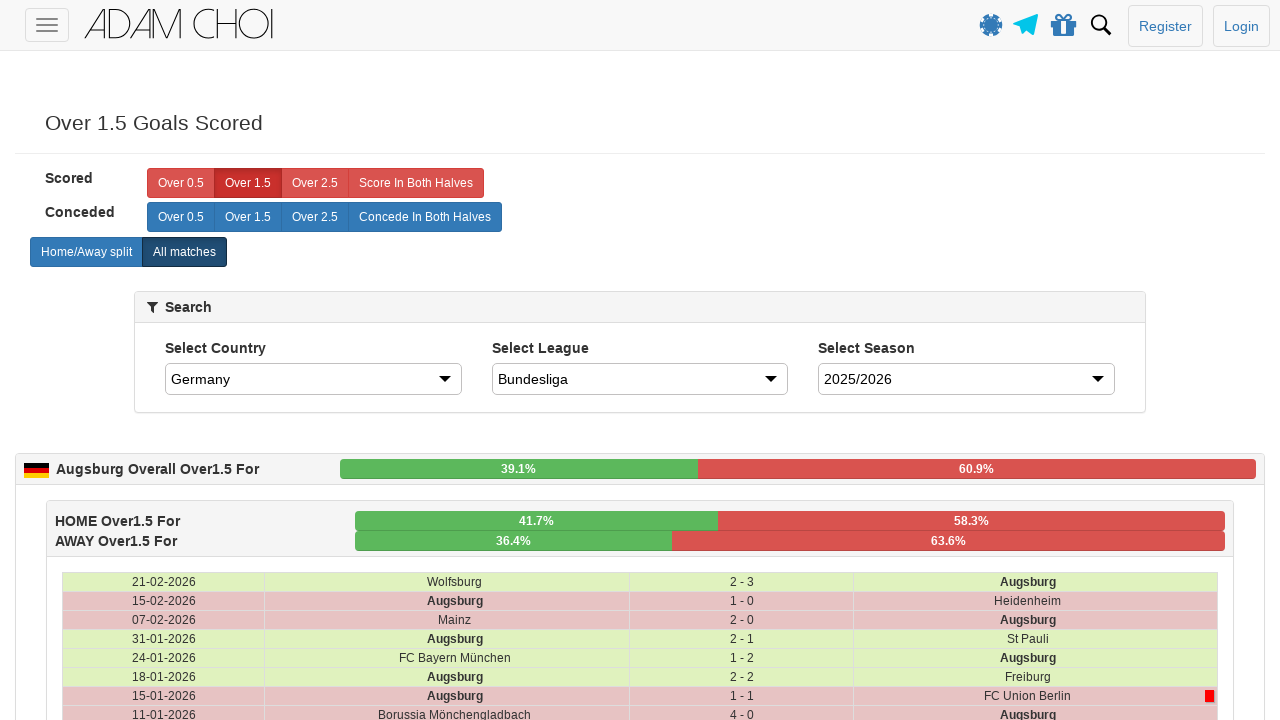